Tests mouse actions including right-click context menu triggering an alert, verifying alert text, accepting the alert, then clicking a link that opens a new tab and verifying the content on the new page.

Starting URL: https://the-internet.herokuapp.com/context_menu

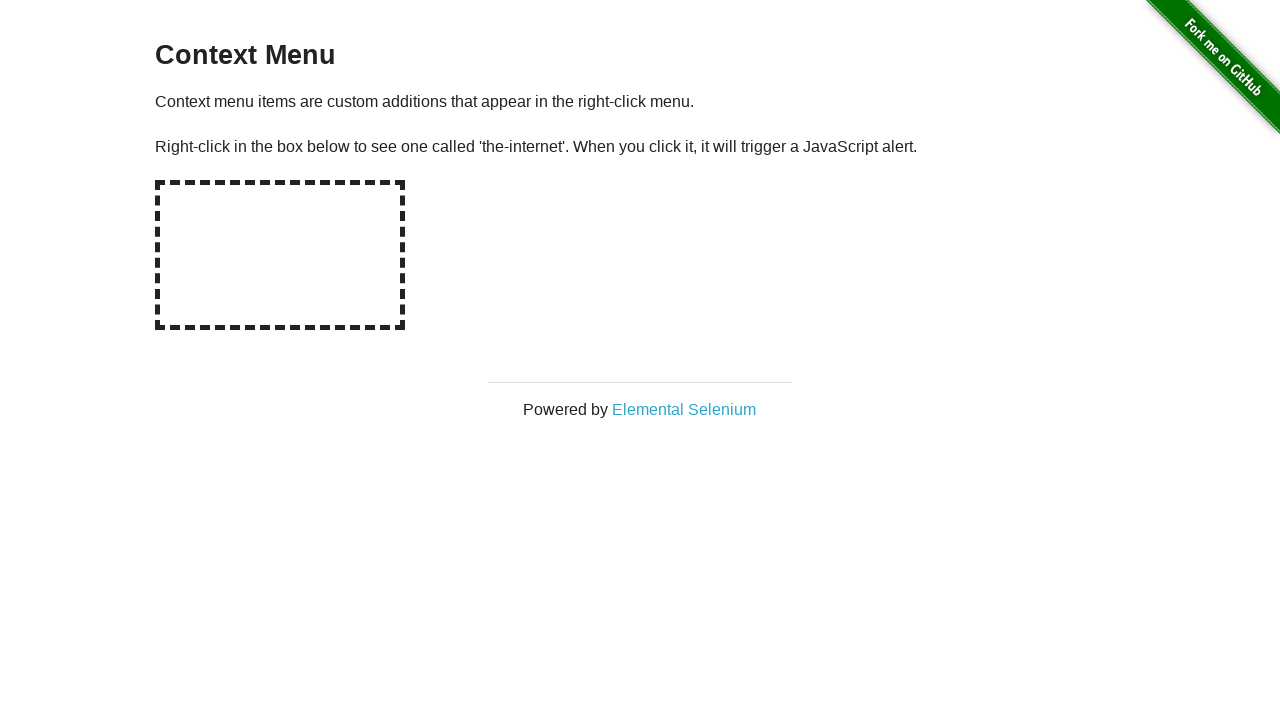

Right-clicked on hot-spot element to trigger context menu at (280, 255) on #hot-spot
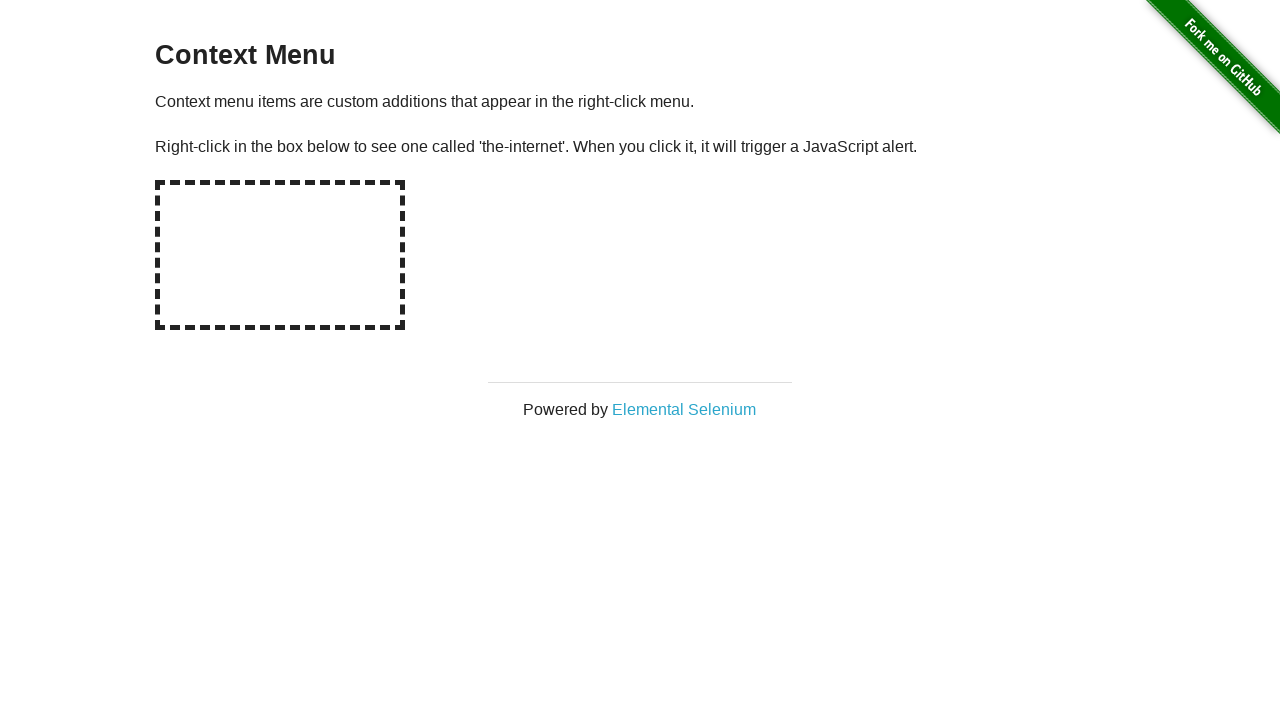

Right-clicked on hot-spot element again with dialog handler set up at (280, 255) on #hot-spot
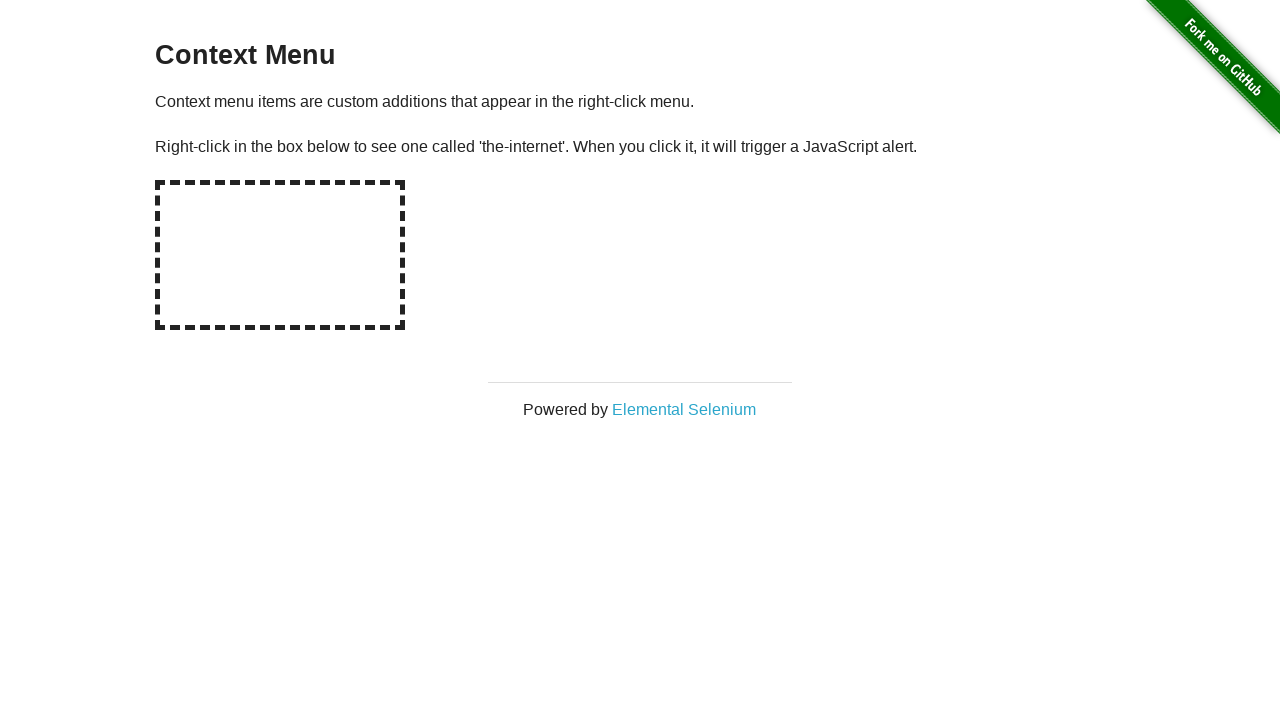

Waited 500ms for dialog to be processed
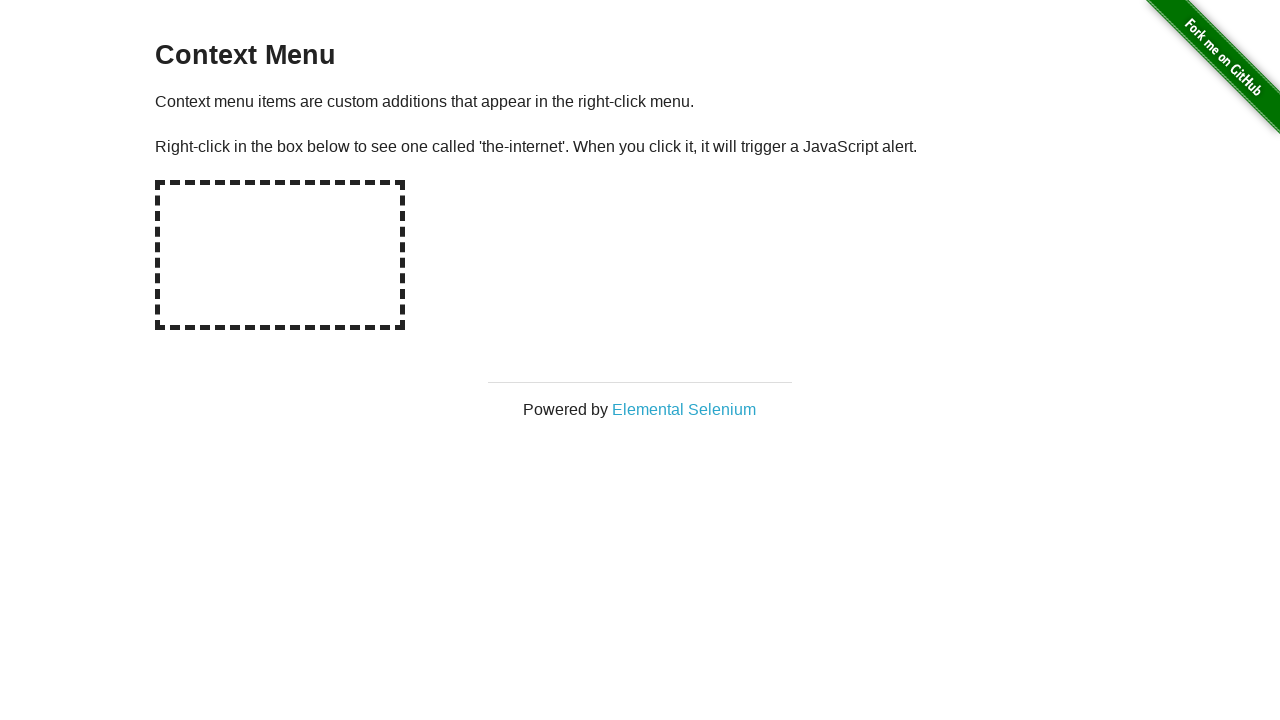

Verified alert text matches 'You selected a context menu' and was accepted
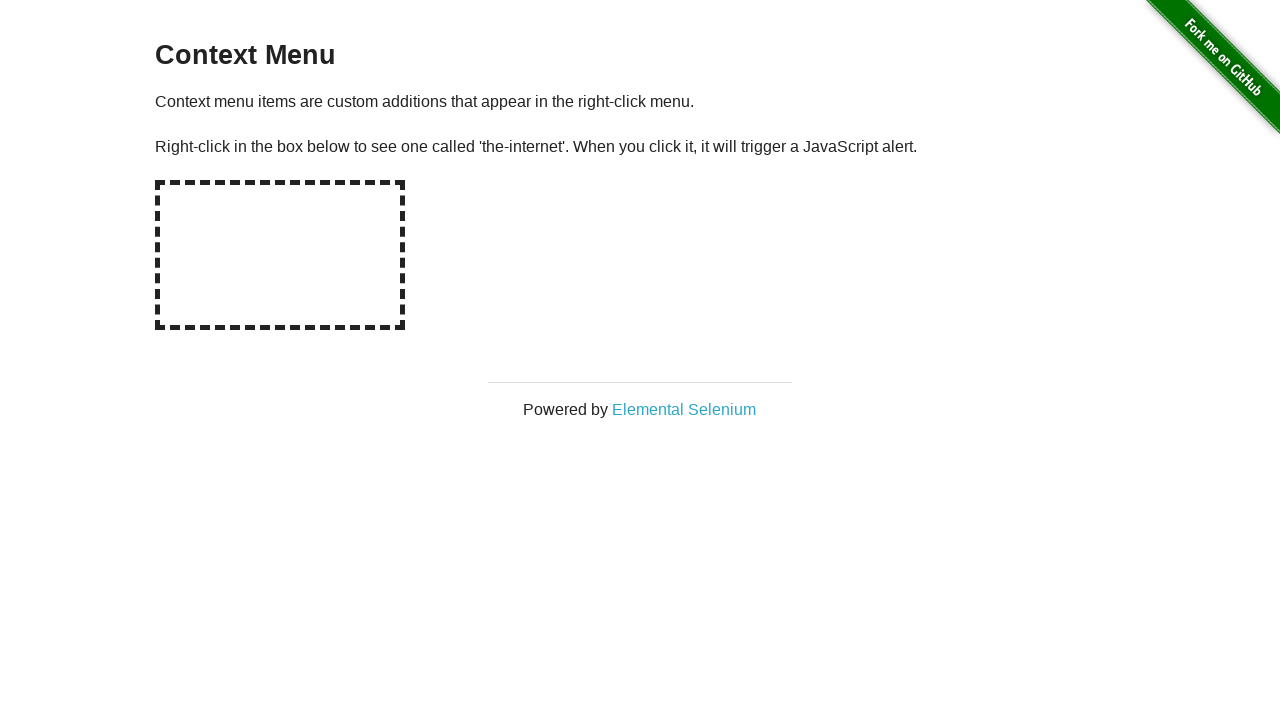

Clicked on 'Elemental Selenium' link to open new tab at (684, 409) on a:has-text('Elemental Selenium')
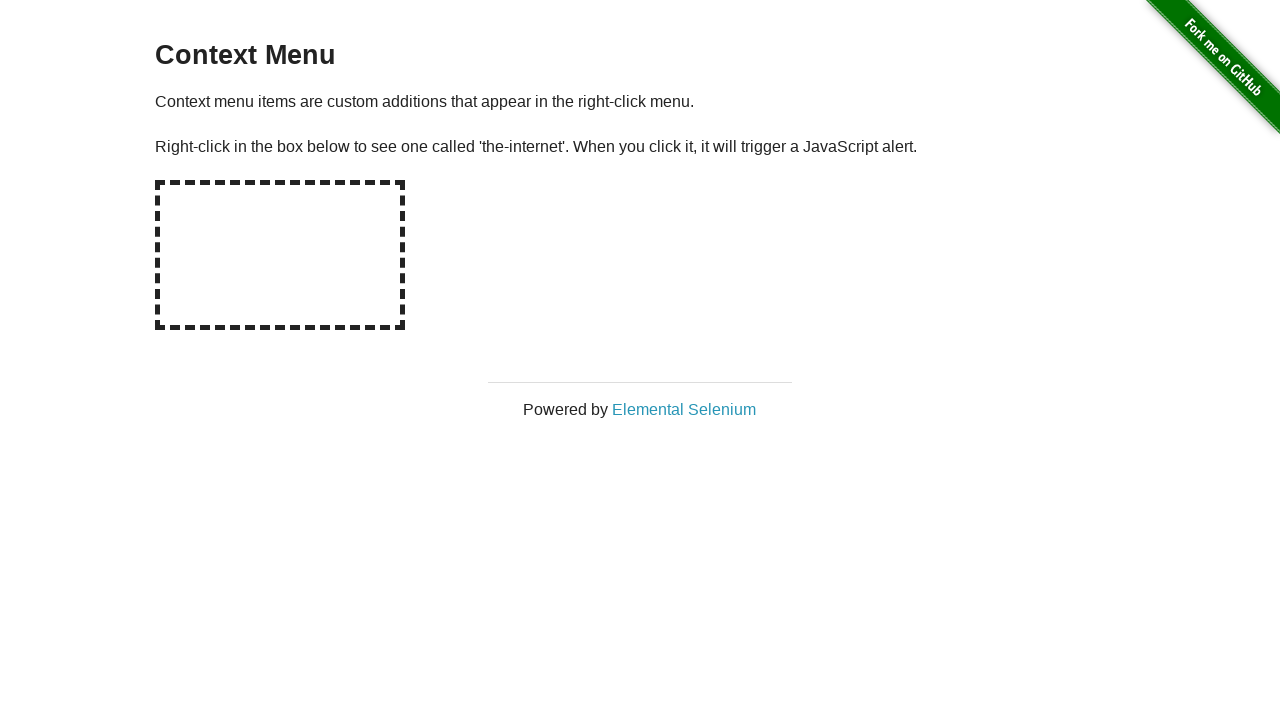

New page loaded successfully
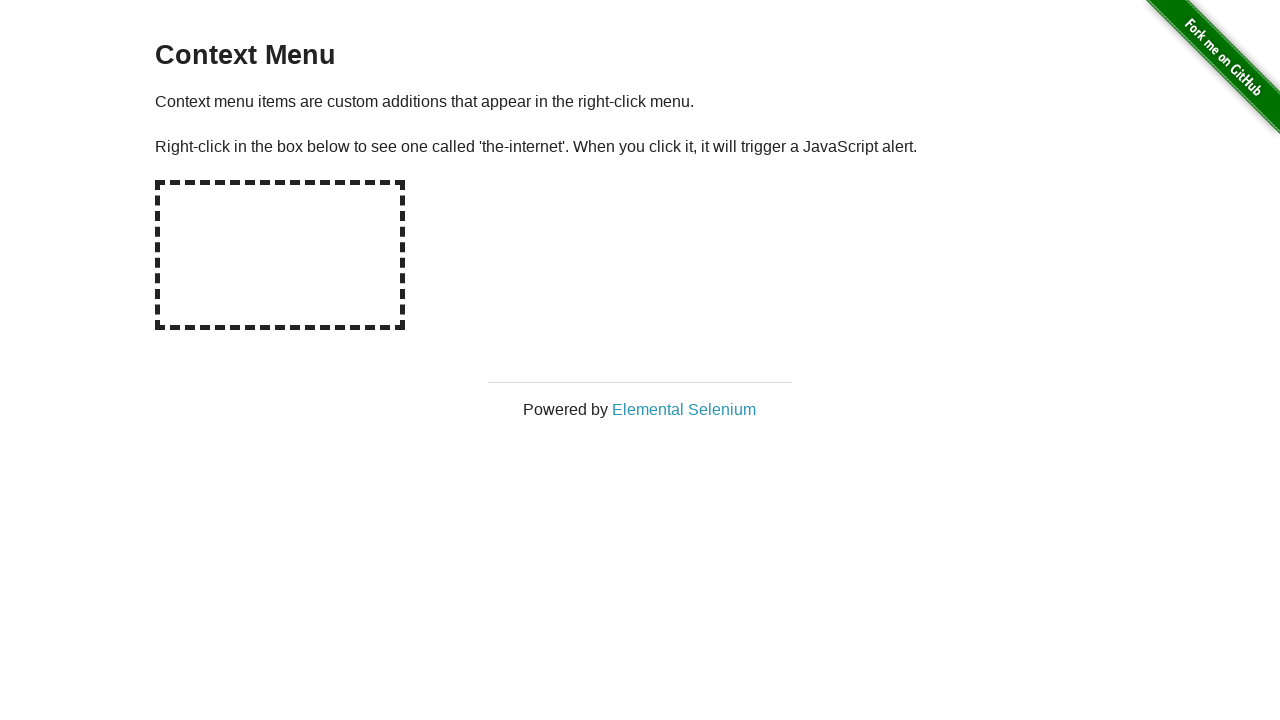

Verified h1 text on new page contains 'Elemental Selenium'
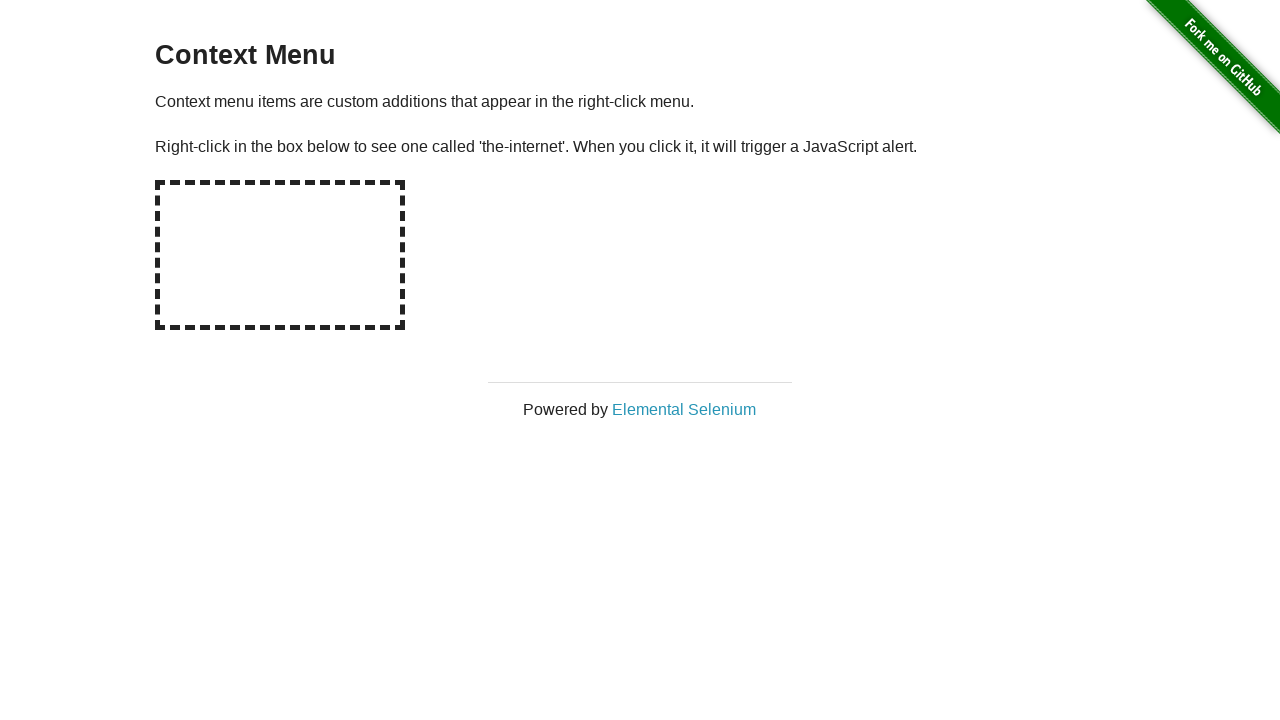

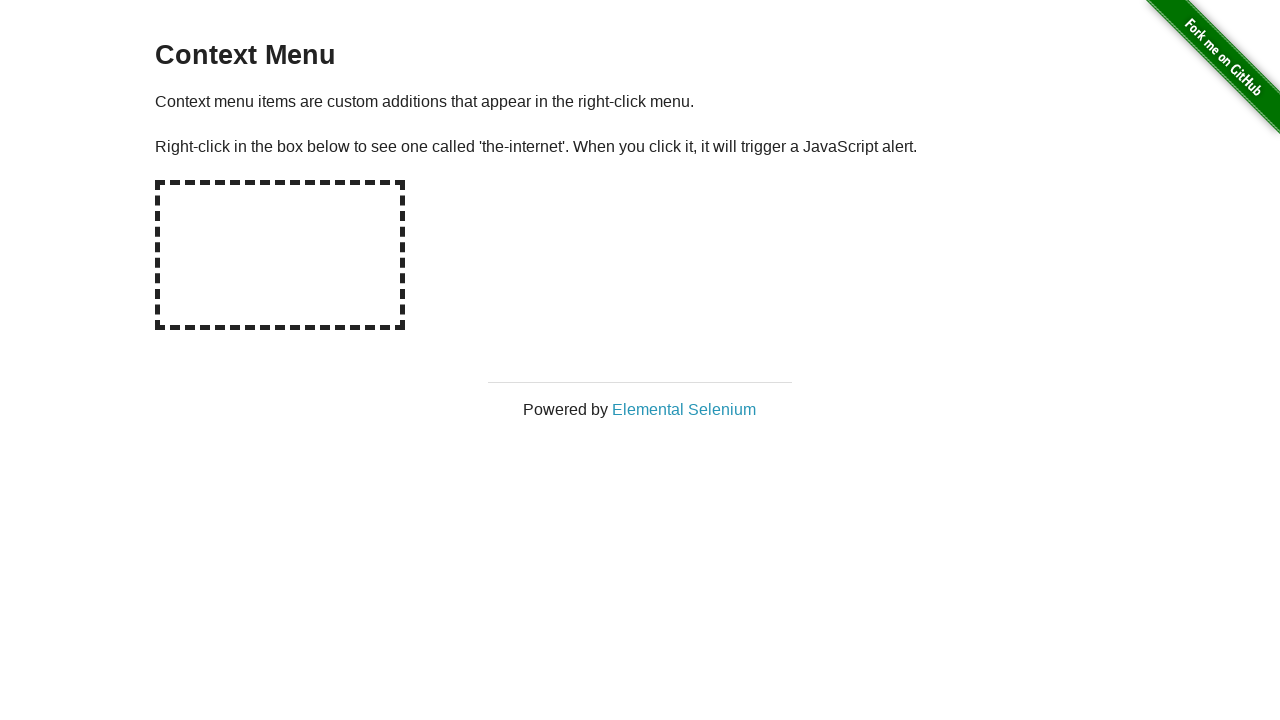